Tests that the Due column in table 1 sorts numbers in ascending order when the column header is clicked once

Starting URL: http://the-internet.herokuapp.com/tables

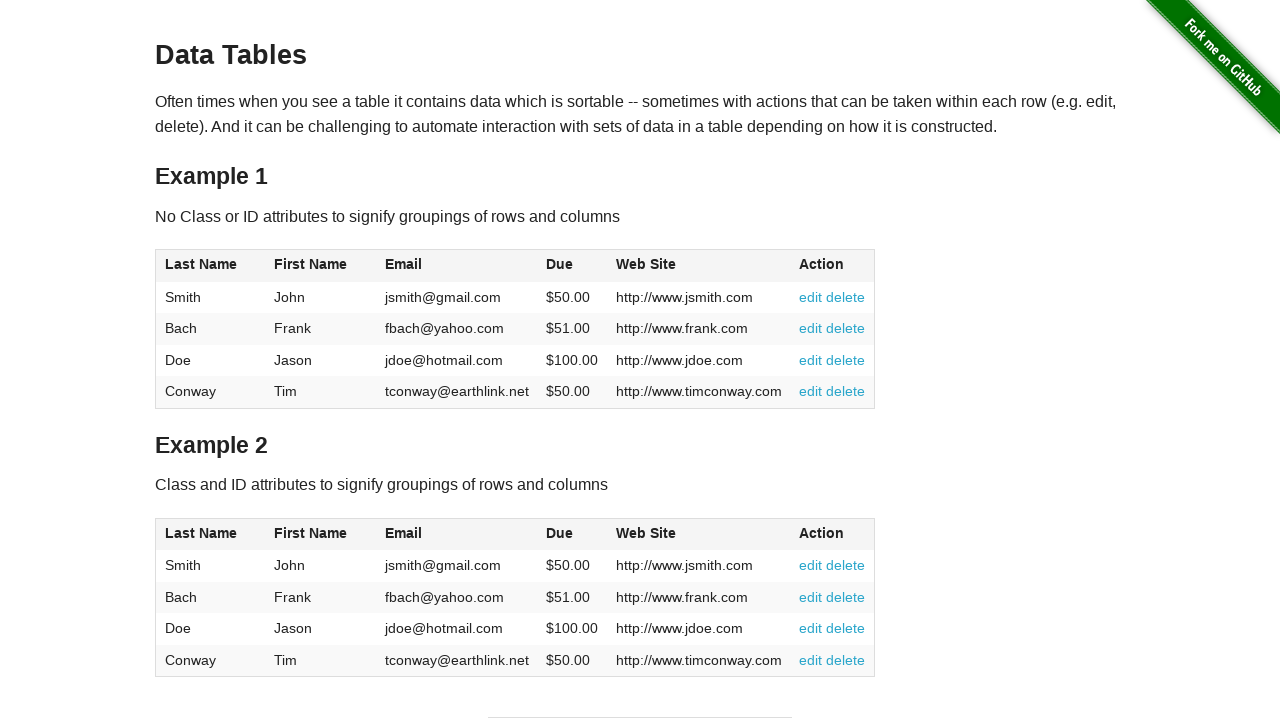

Clicked Due column header (4th column) to sort in ascending order at (572, 266) on #table1 thead tr th:nth-child(4)
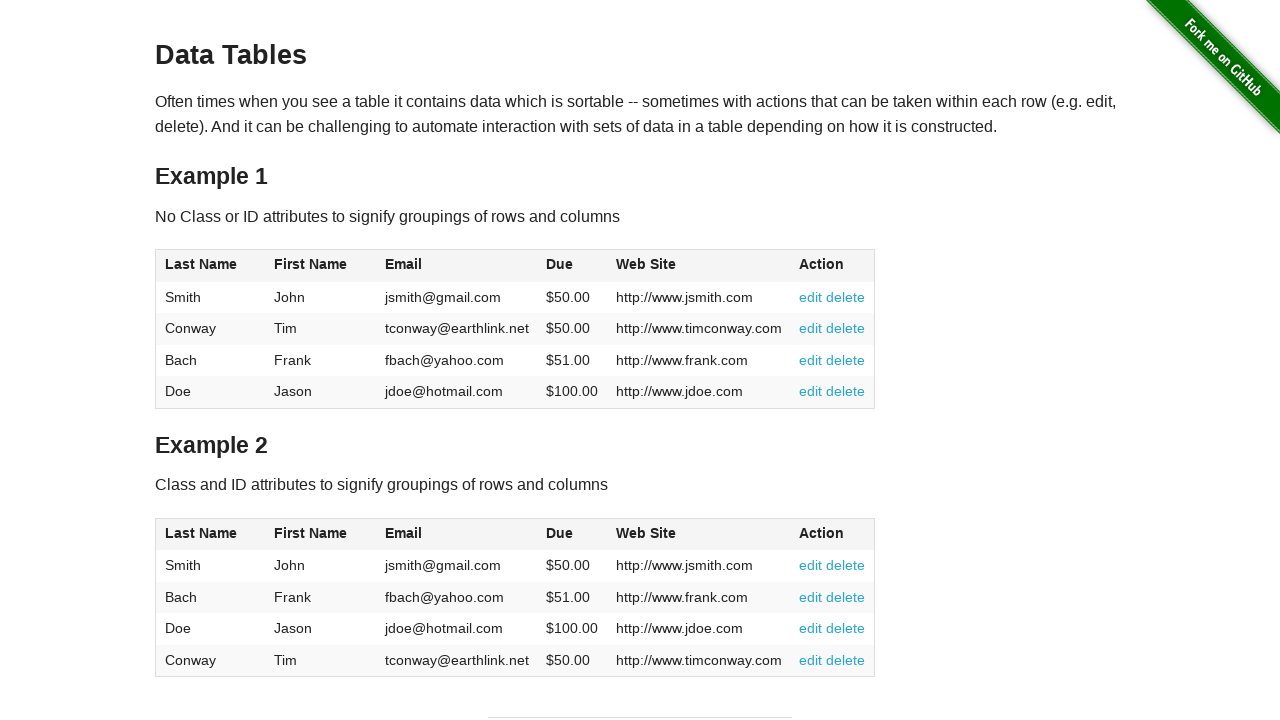

Table updated and Due column cells are visible
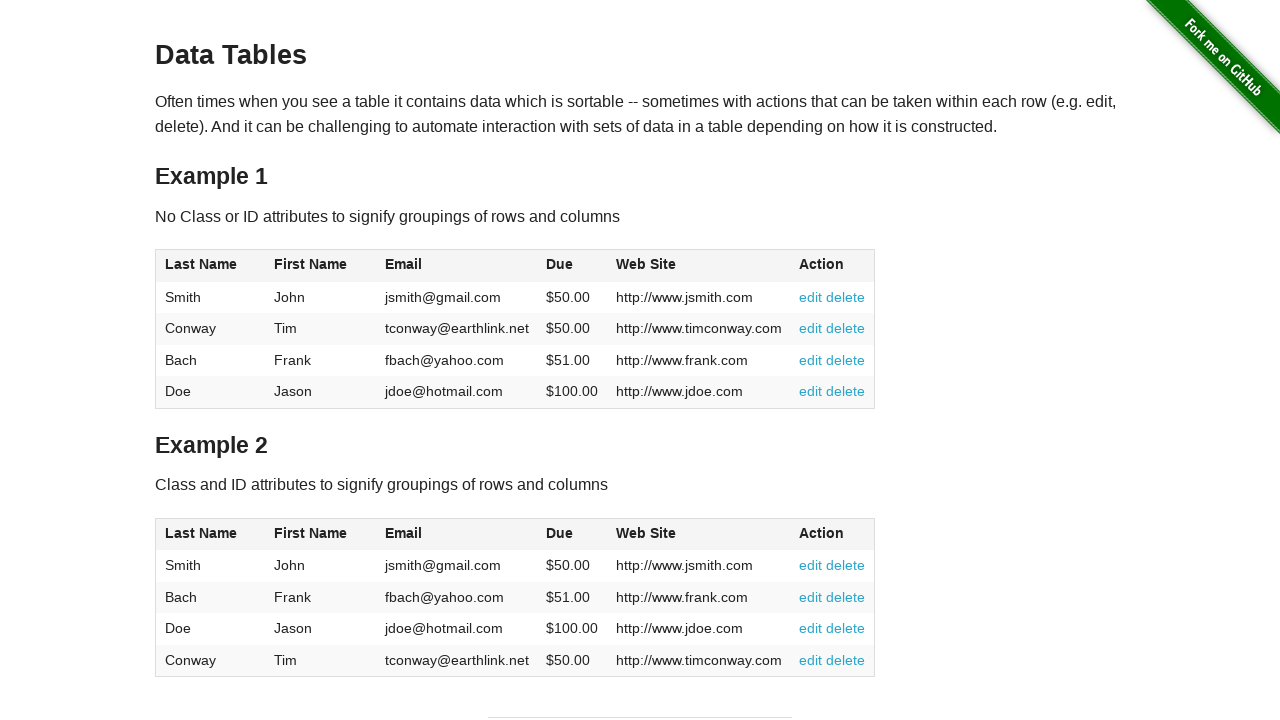

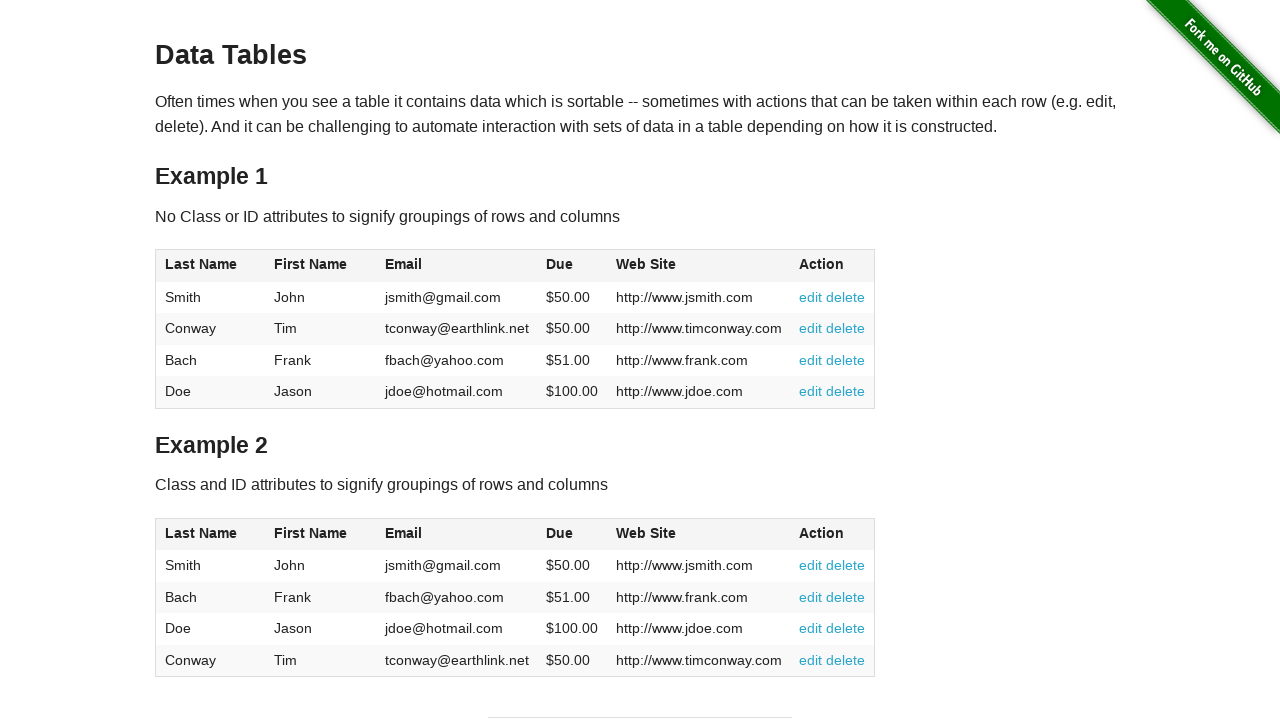